Navigates to Nykaa website, verifies the page loads by checking title and URL are accessible, then refreshes the page to test navigation history functionality.

Starting URL: https://www.nykaa.com/

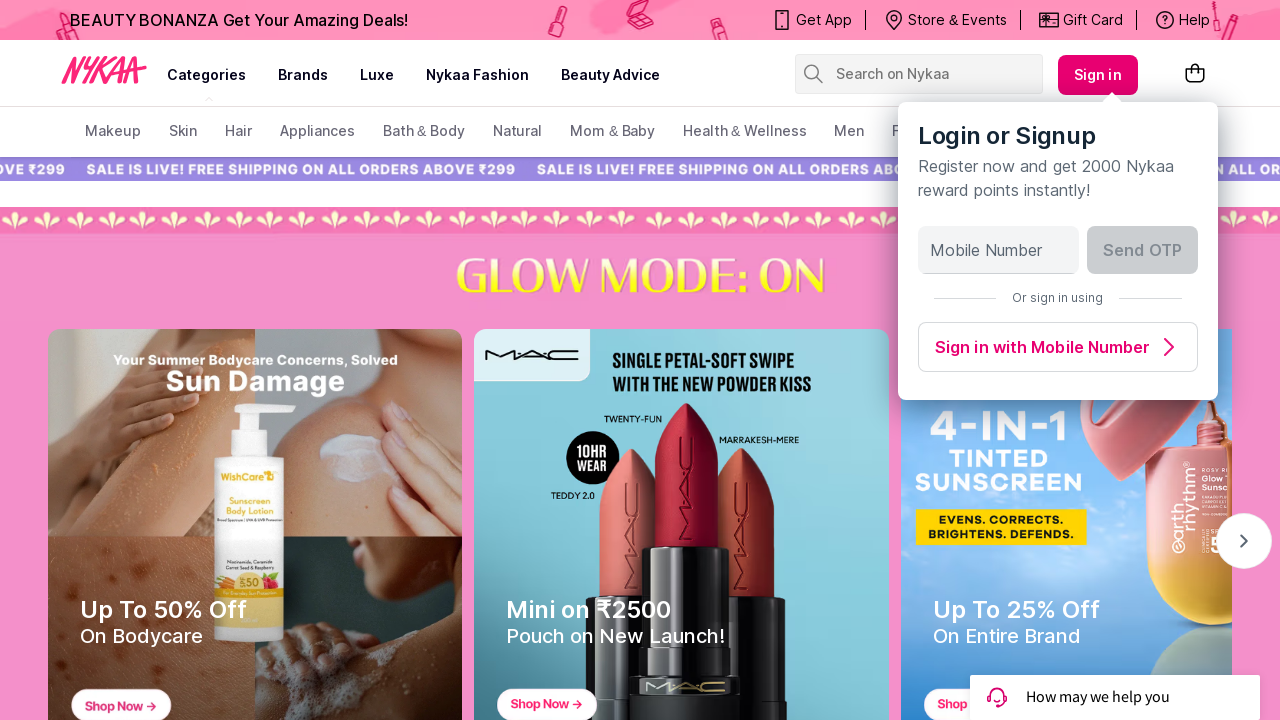

Waited for page to reach domcontentloaded state
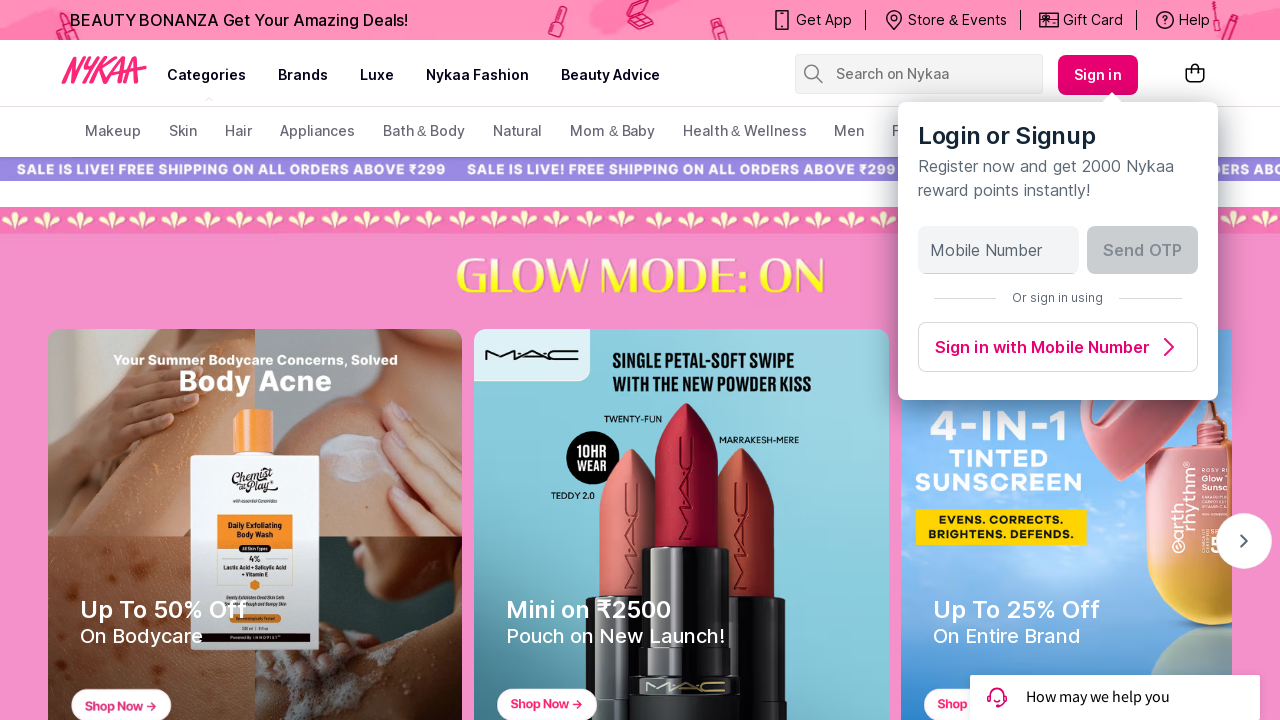

Retrieved page title: 'Buy Cosmetics Products & Beauty Products Online in India at Best Price | Nykaa'
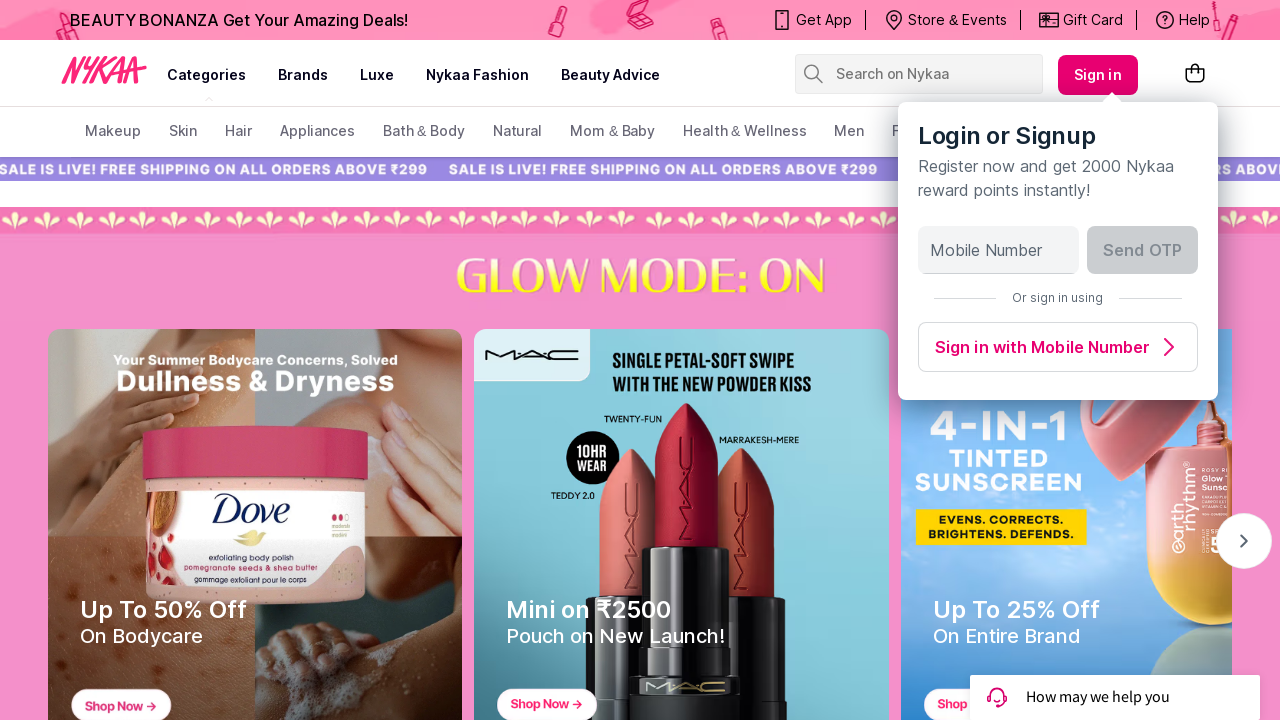

Retrieved current URL: 'https://www.nykaa.com/'
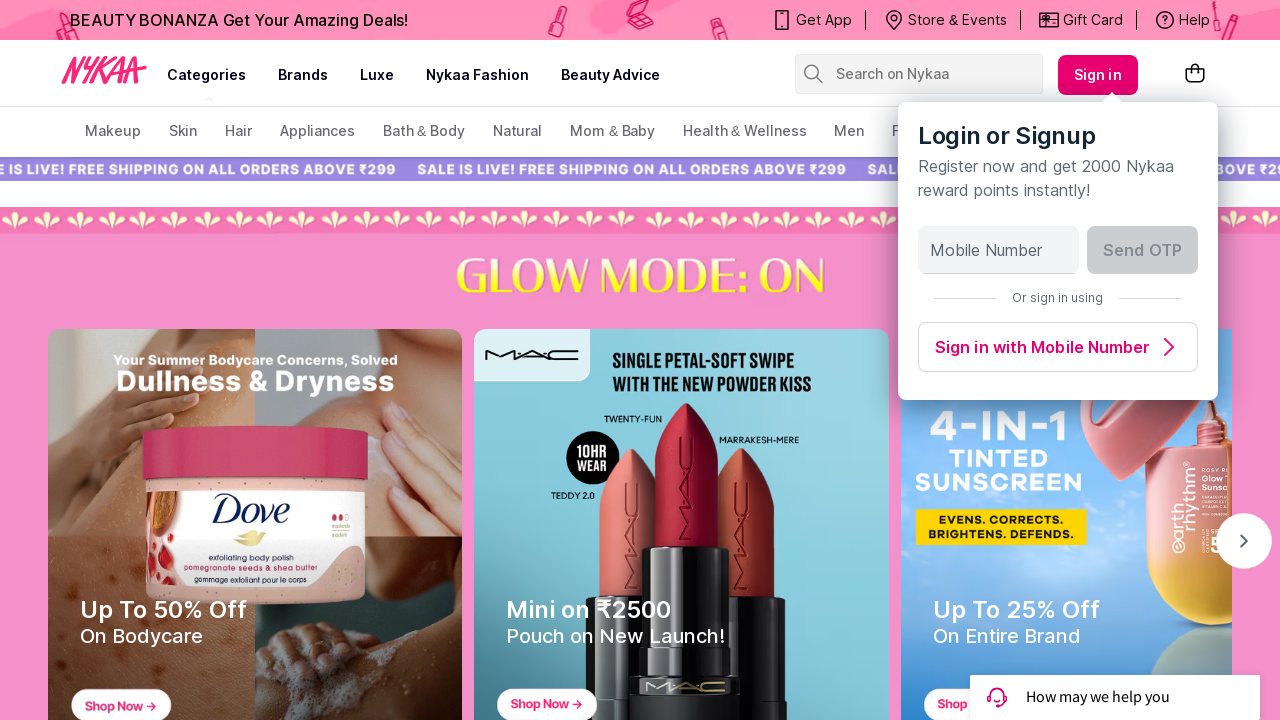

Reloaded the page to test navigation history functionality
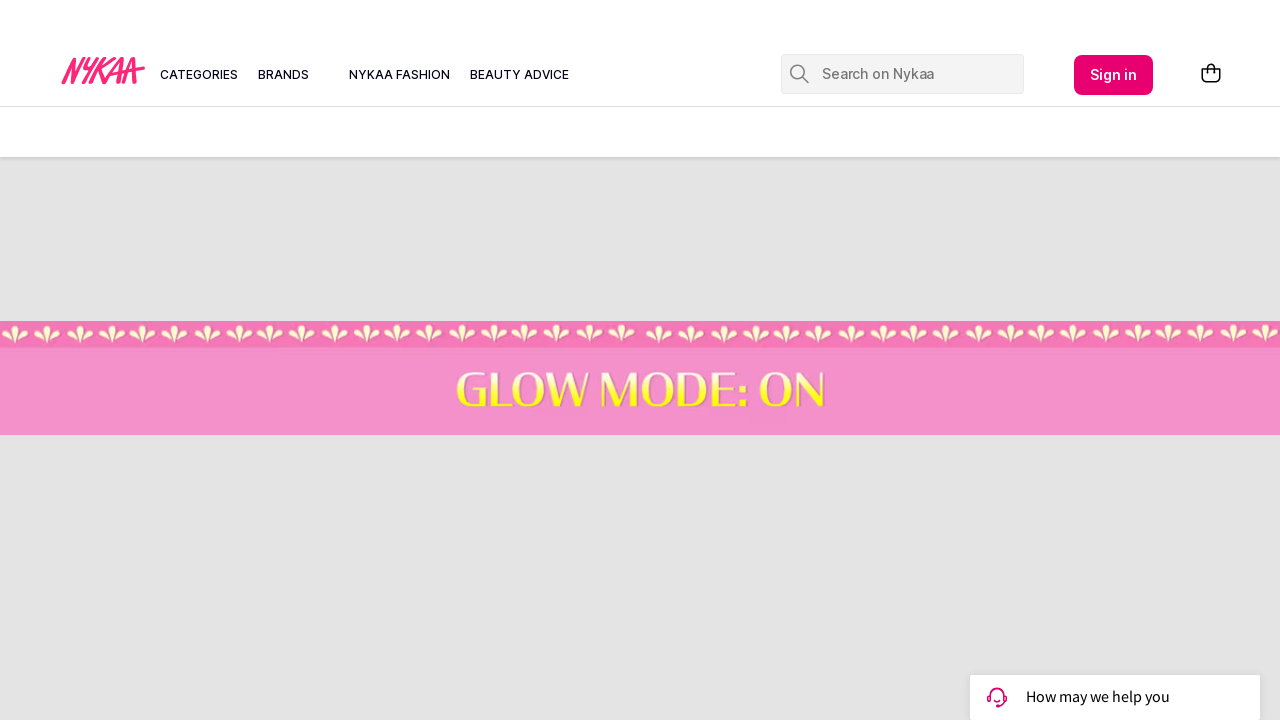

Waited for page to reach domcontentloaded state after refresh
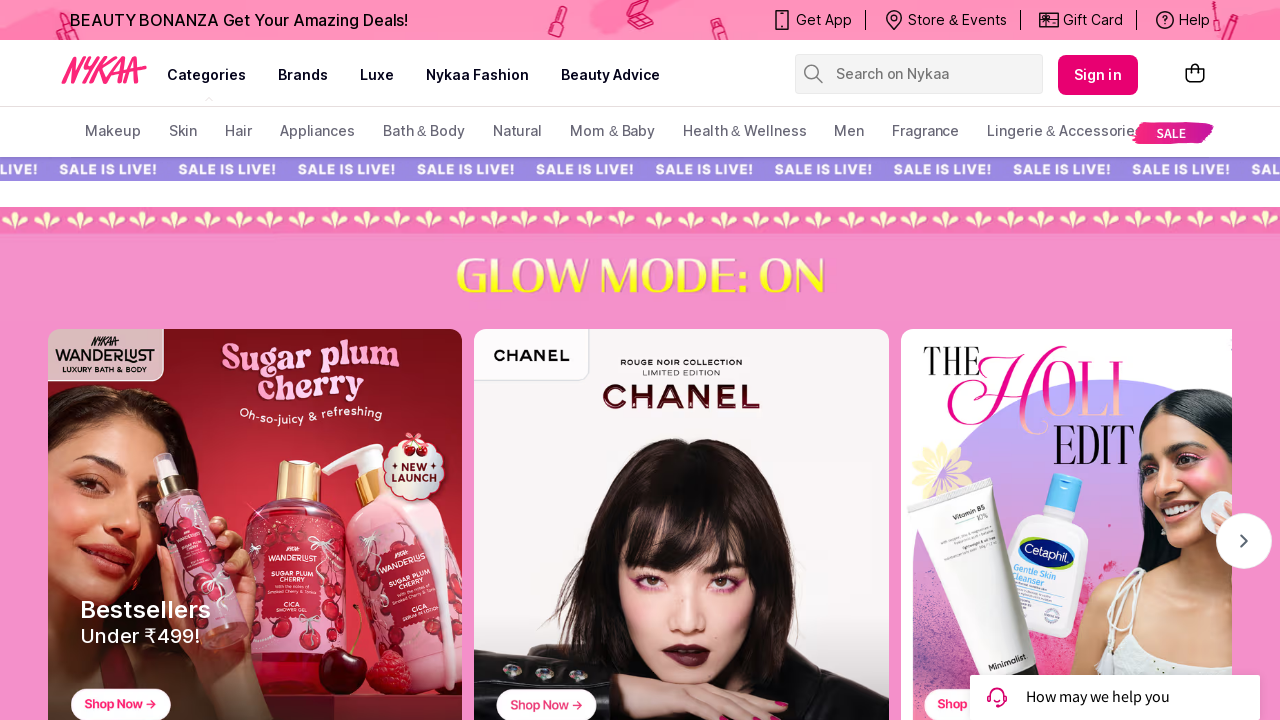

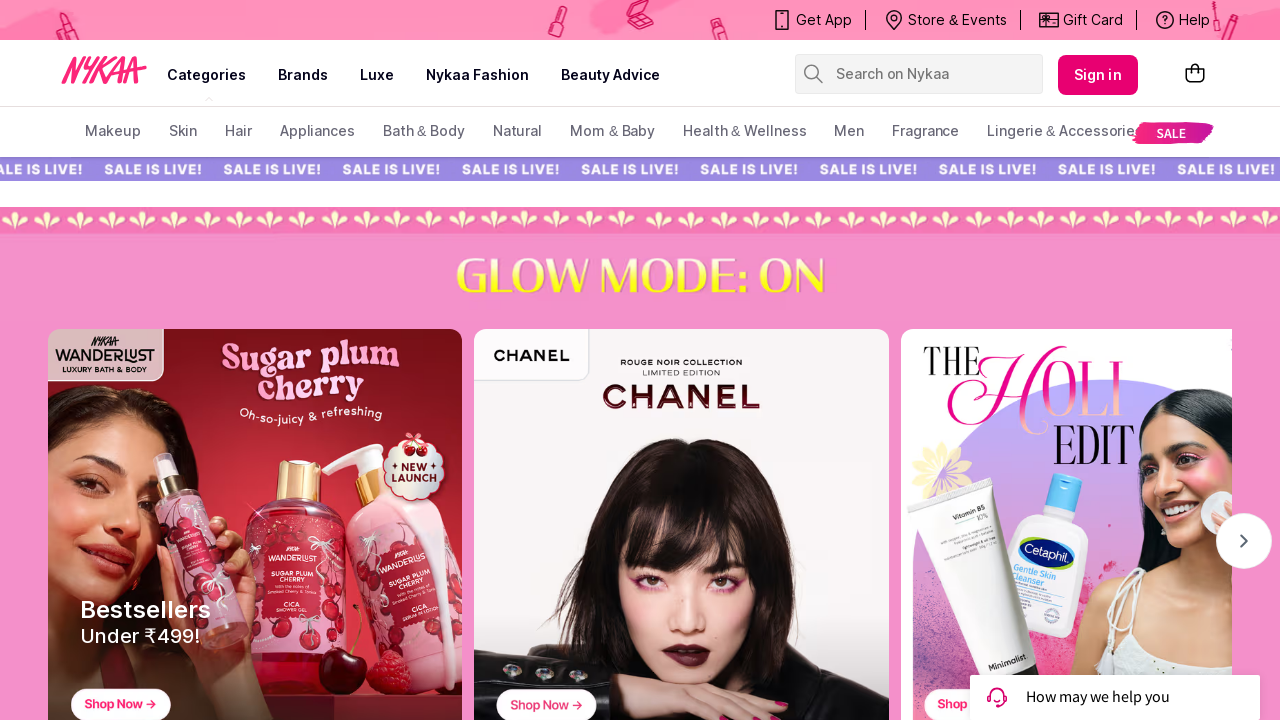